Navigates to the login page and clicks on a sub-link element, likely to navigate to a registration or forgot password page

Starting URL: https://freelance-learn-automation.vercel.app/login

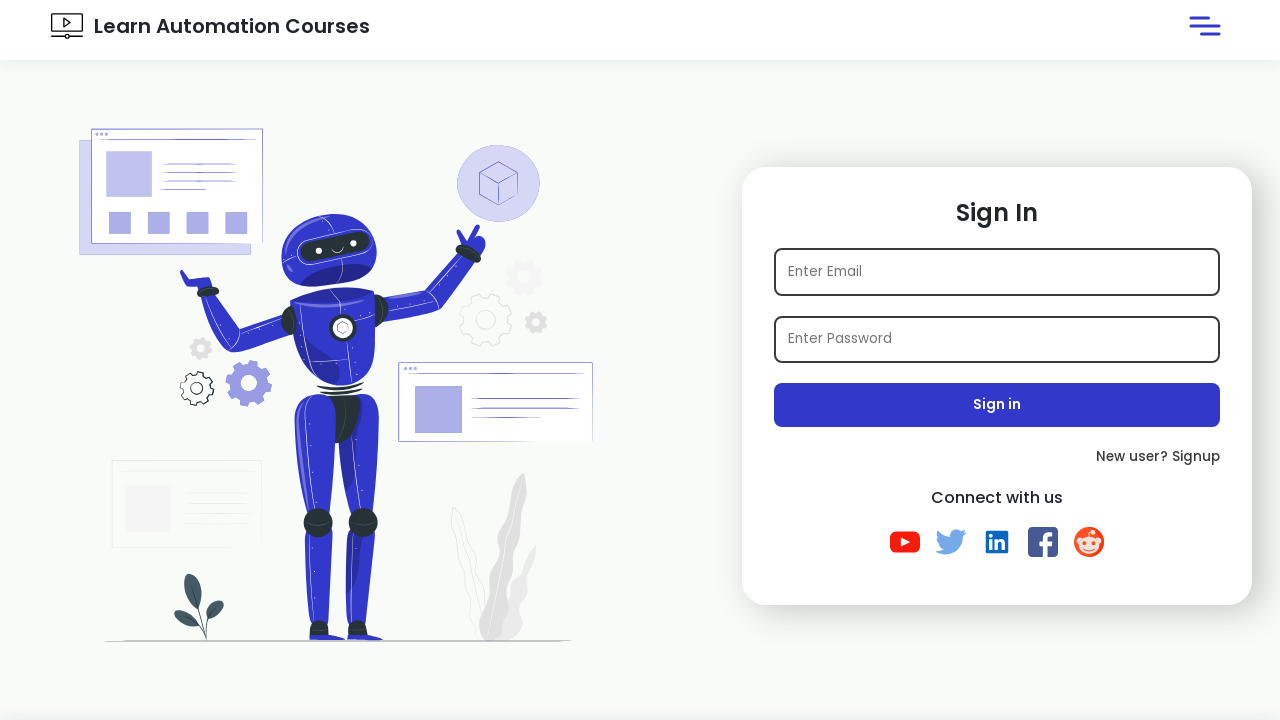

Navigated to login page
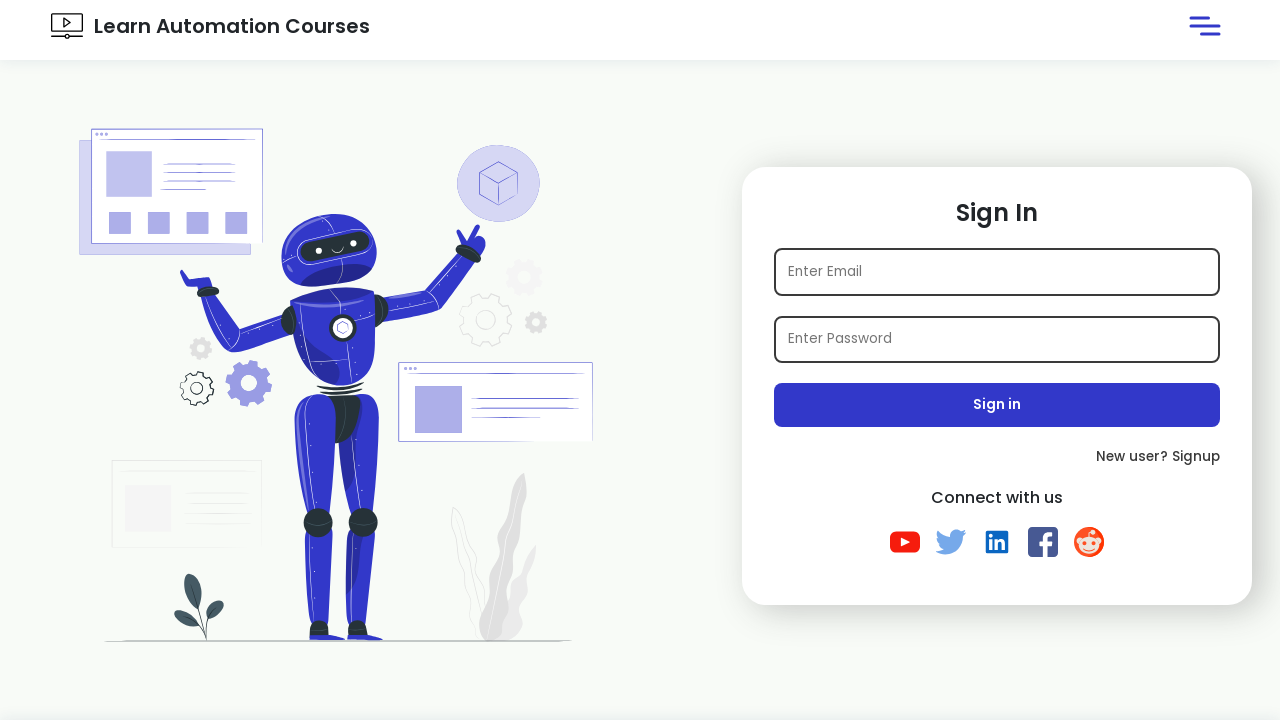

Clicked on sub-link element to navigate to registration or forgot password page at (997, 457) on .subLink
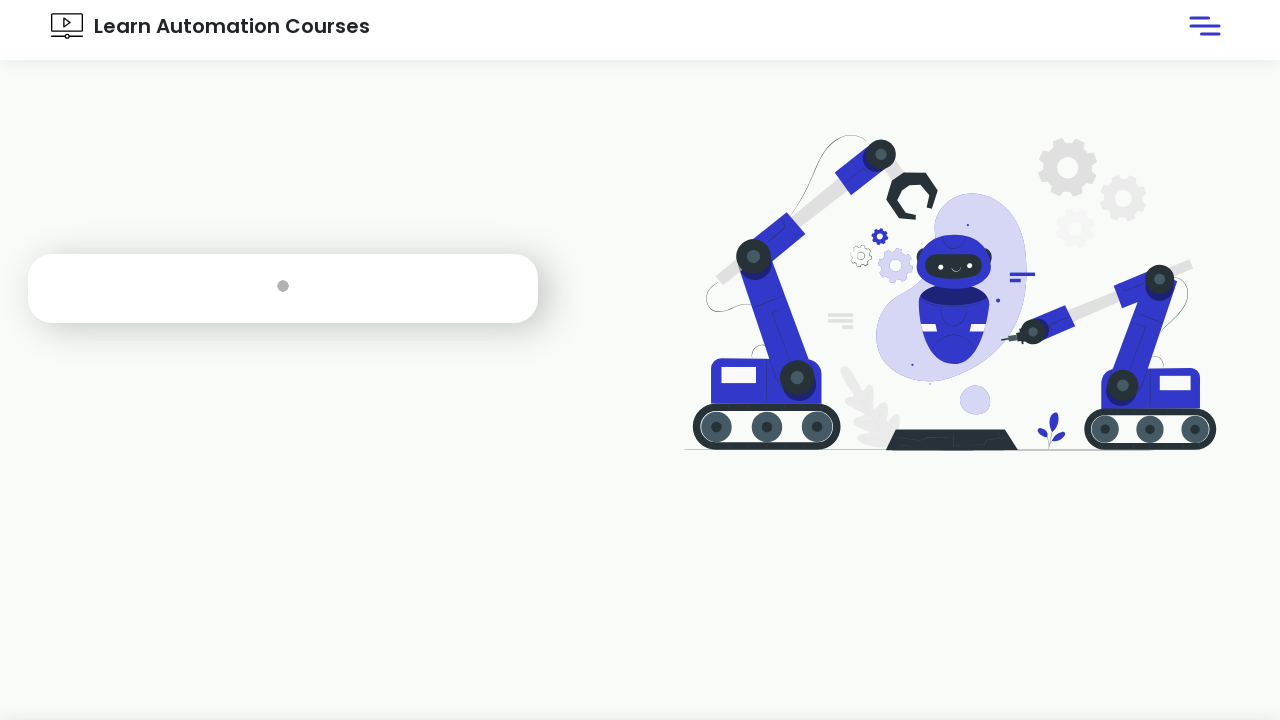

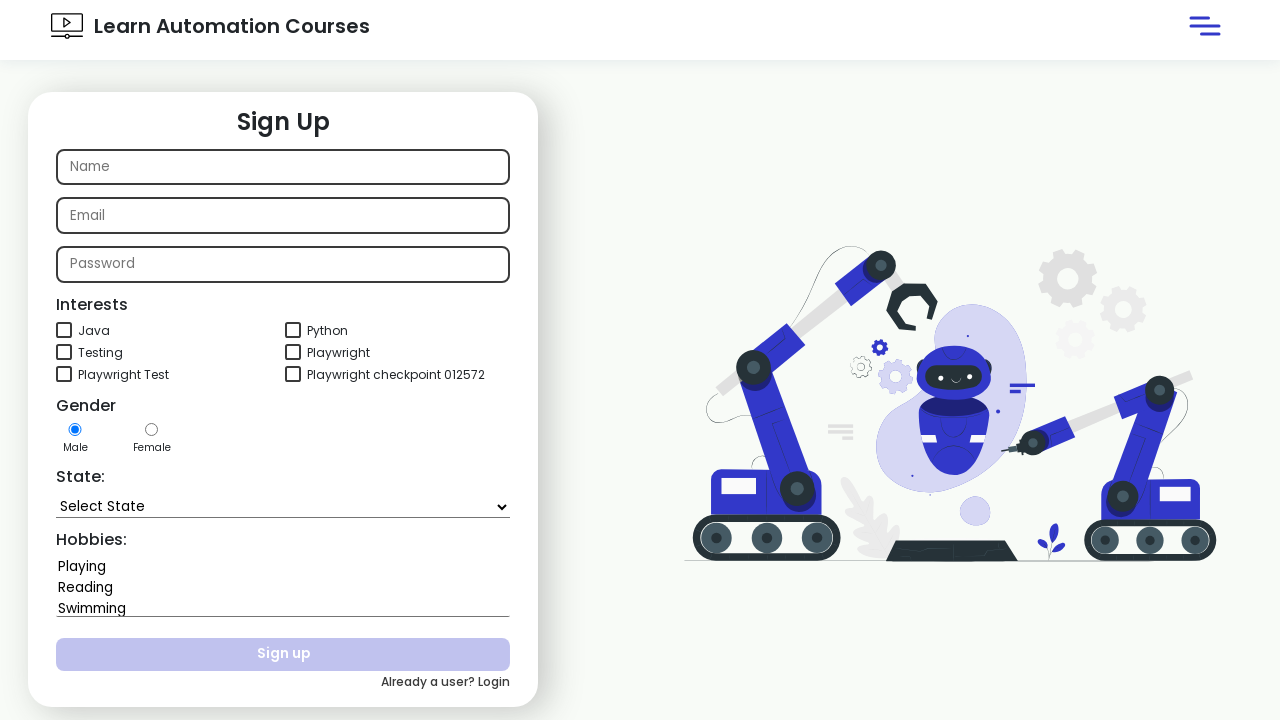